Tests an e-commerce shopping flow by searching for products containing "ber", adding all matching items to cart, proceeding to checkout, applying a promo code, and verifying the discount is applied correctly.

Starting URL: https://rahulshettyacademy.com/seleniumPractise/

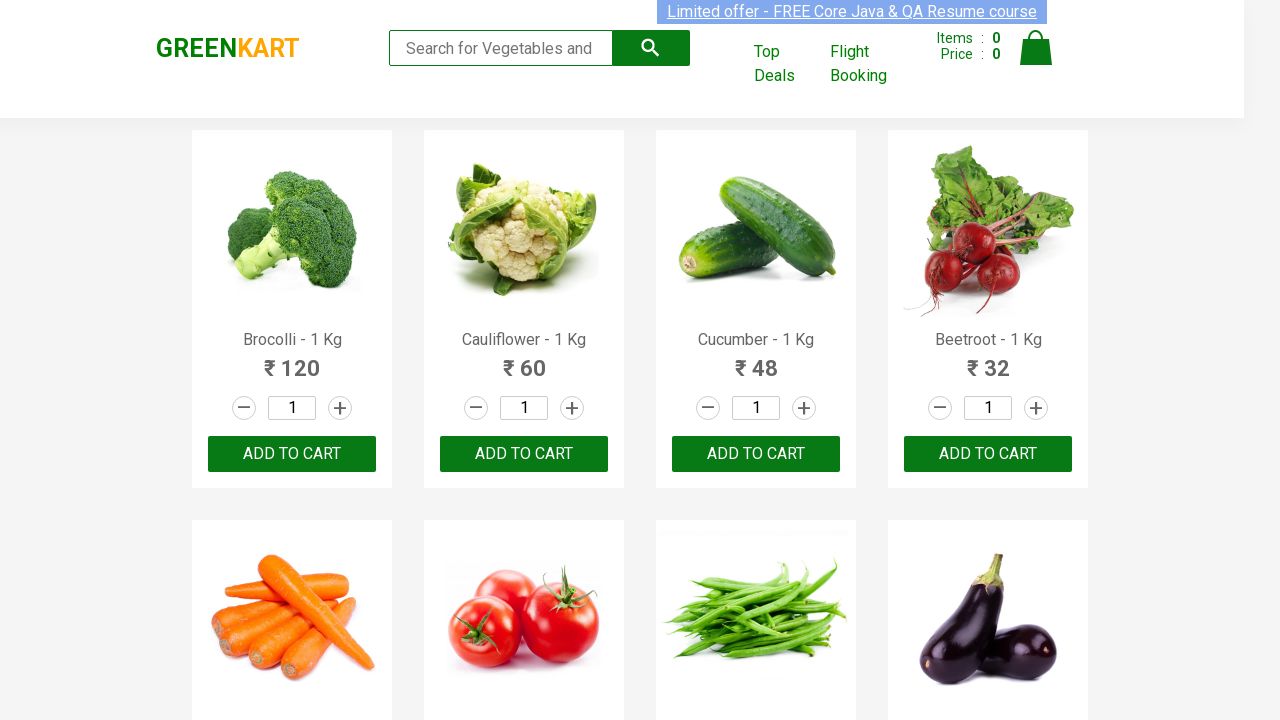

Filled search field with 'ber' to find products on input.search-keyword
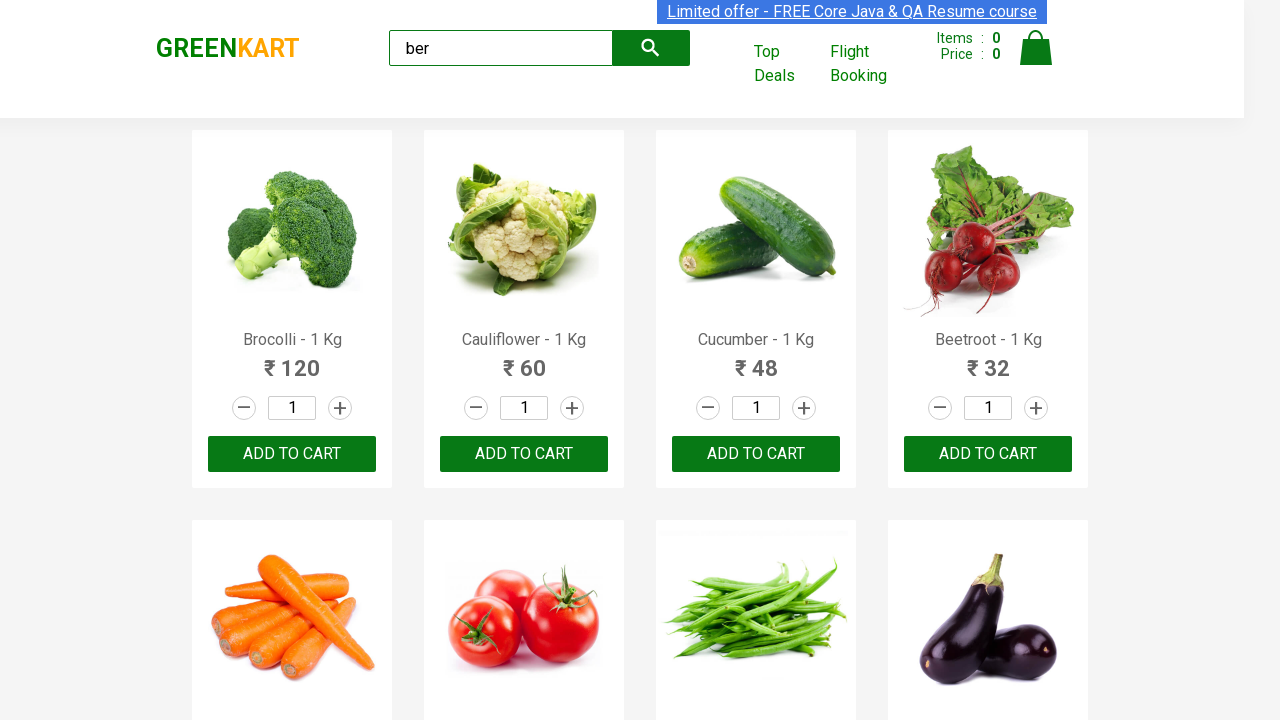

Waited for search results to load
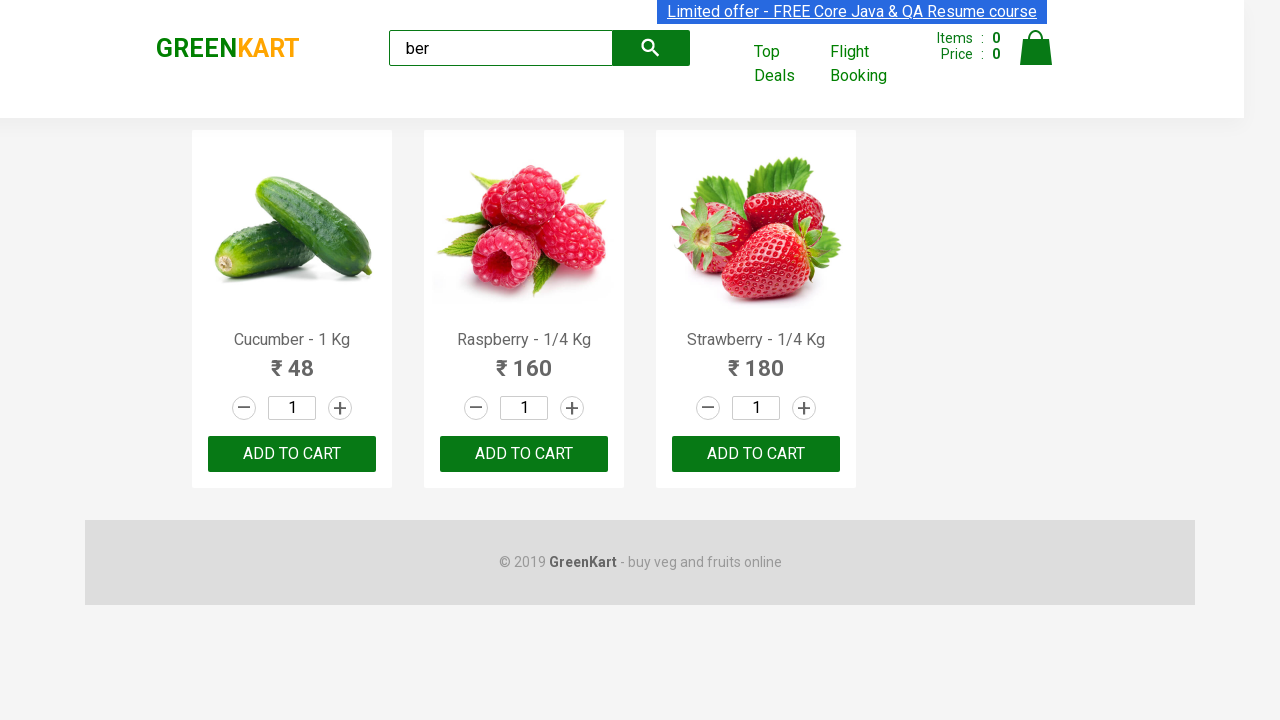

Clicked add to cart button for a matching product at (292, 454) on xpath=//div[@class='product-action']/button >> nth=0
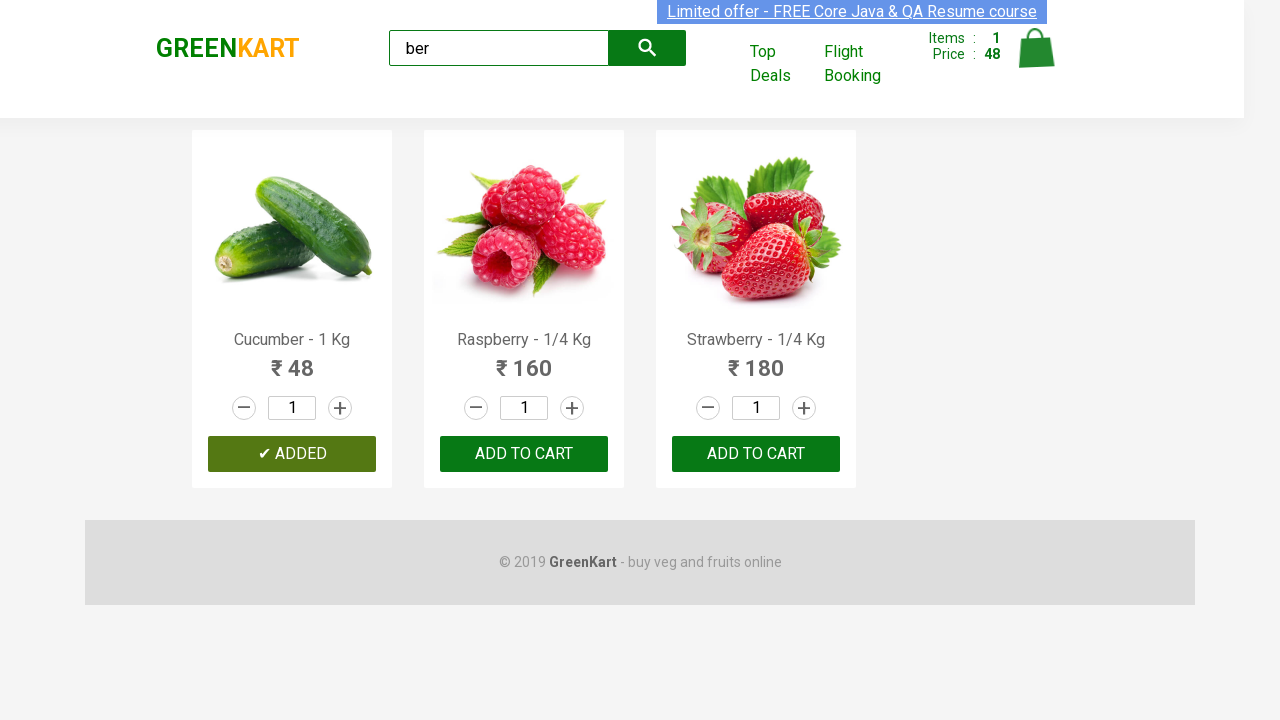

Waited for add to cart action to complete
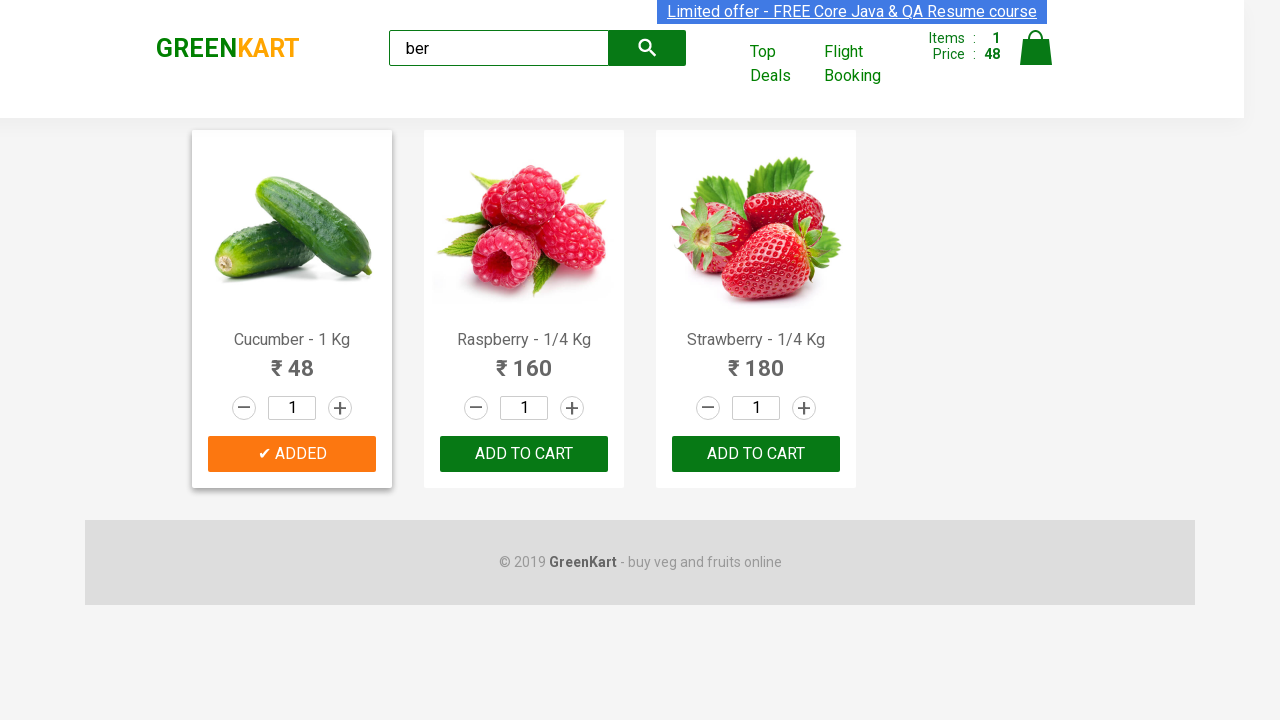

Clicked add to cart button for a matching product at (524, 454) on xpath=//div[@class='product-action']/button >> nth=1
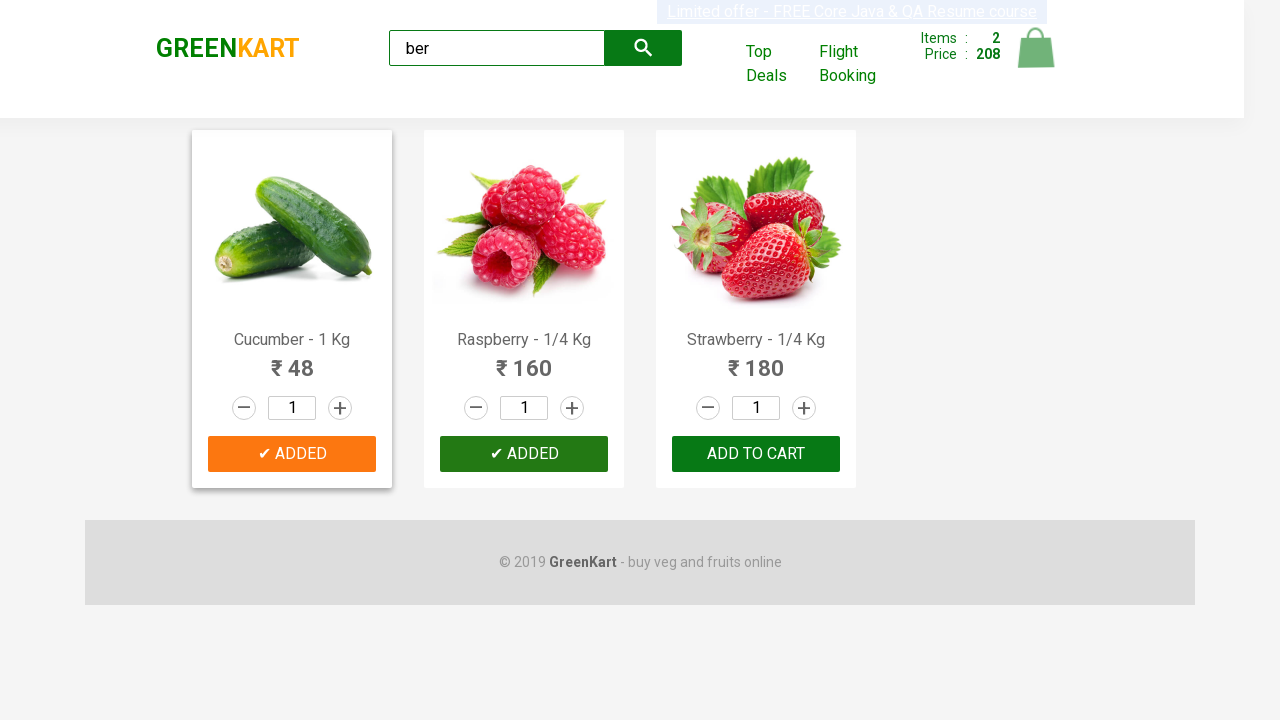

Waited for add to cart action to complete
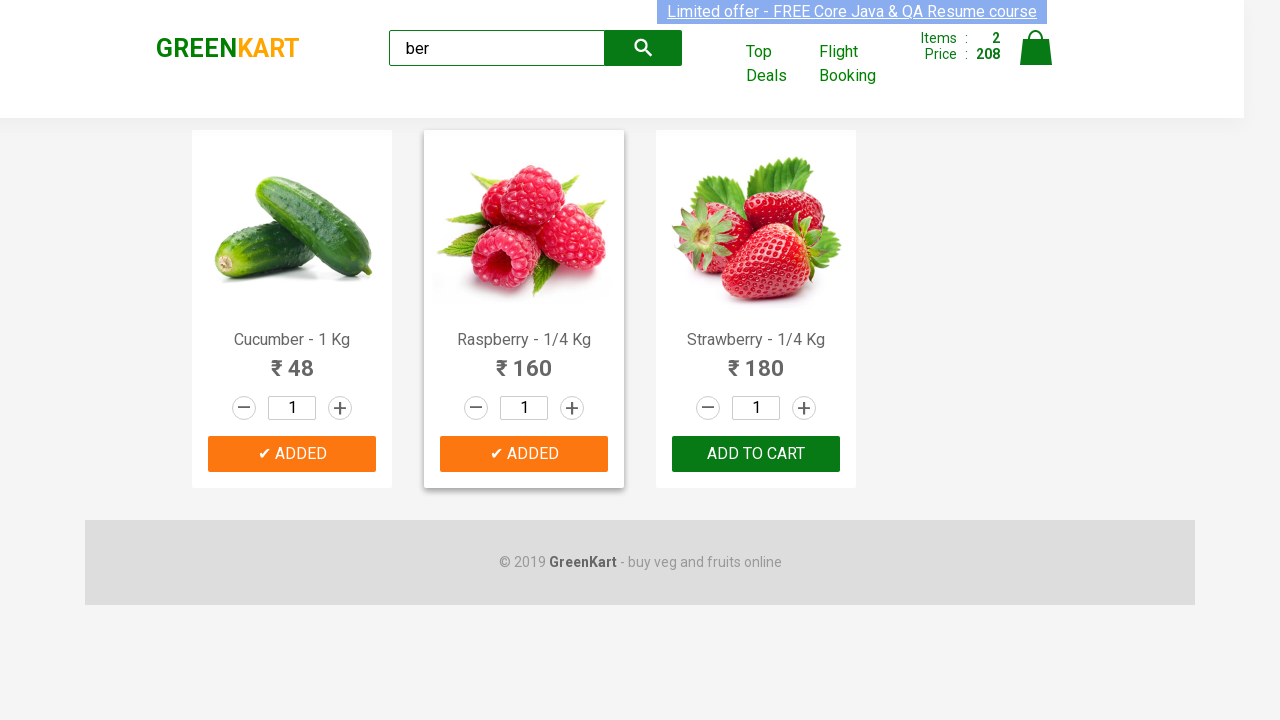

Clicked add to cart button for a matching product at (756, 454) on xpath=//div[@class='product-action']/button >> nth=2
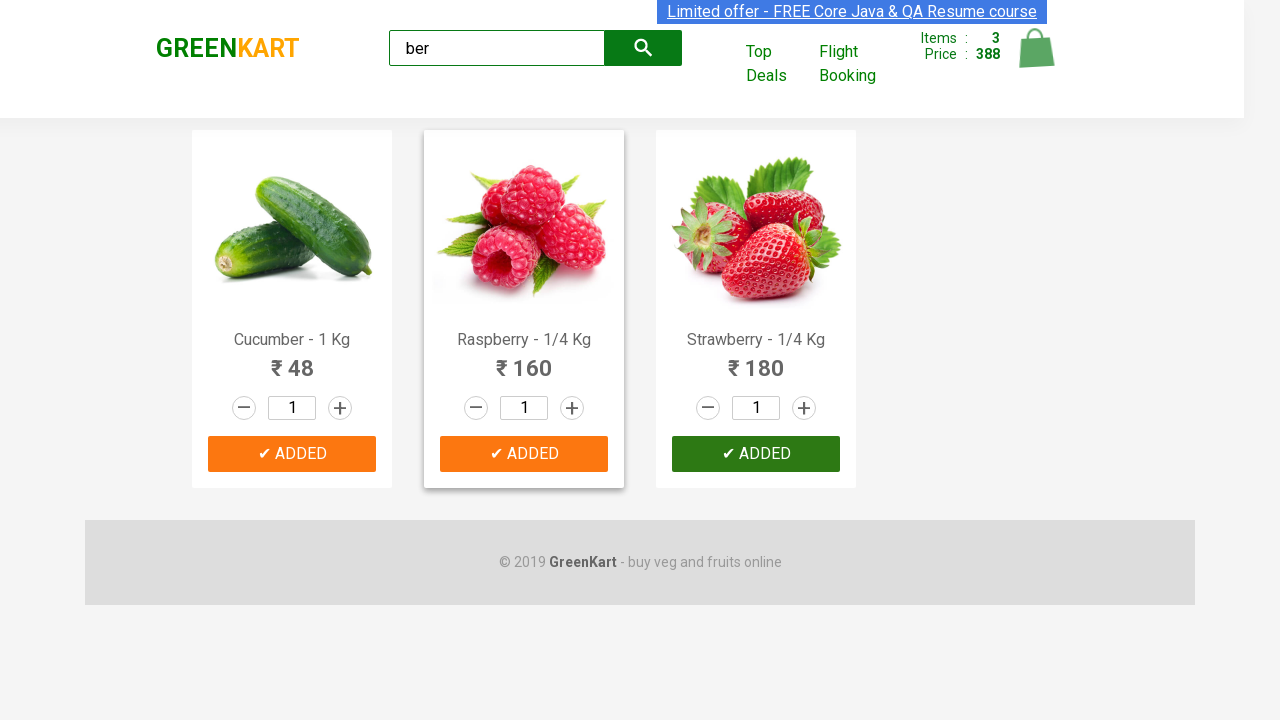

Waited for add to cart action to complete
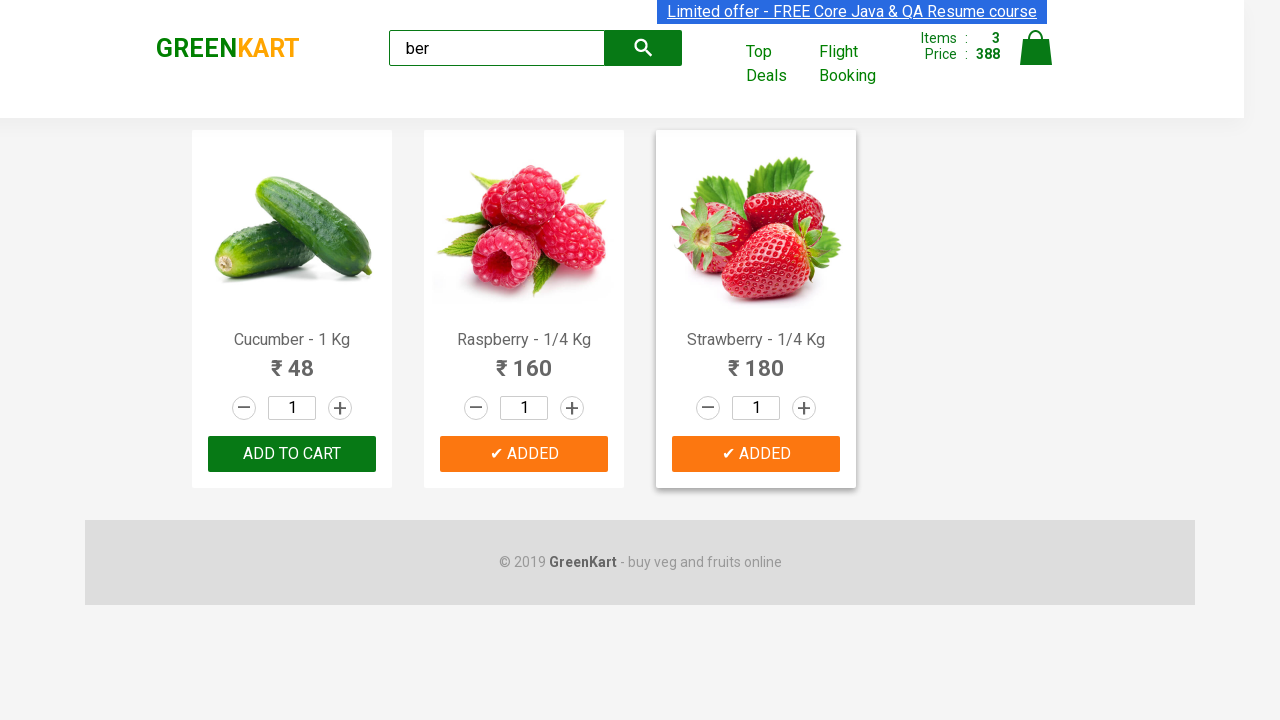

Clicked shopping cart icon to view cart at (1036, 48) on img[alt='Cart']
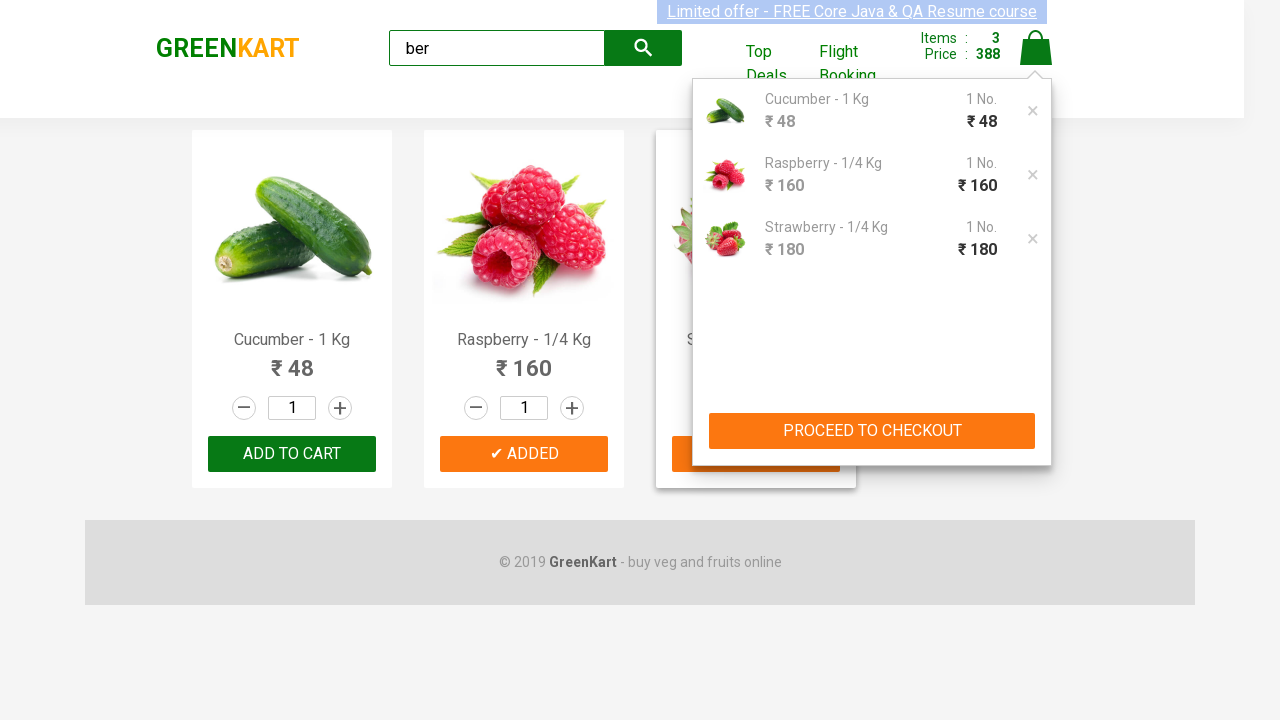

Clicked PROCEED TO CHECKOUT button at (872, 431) on xpath=//button[text()='PROCEED TO CHECKOUT']
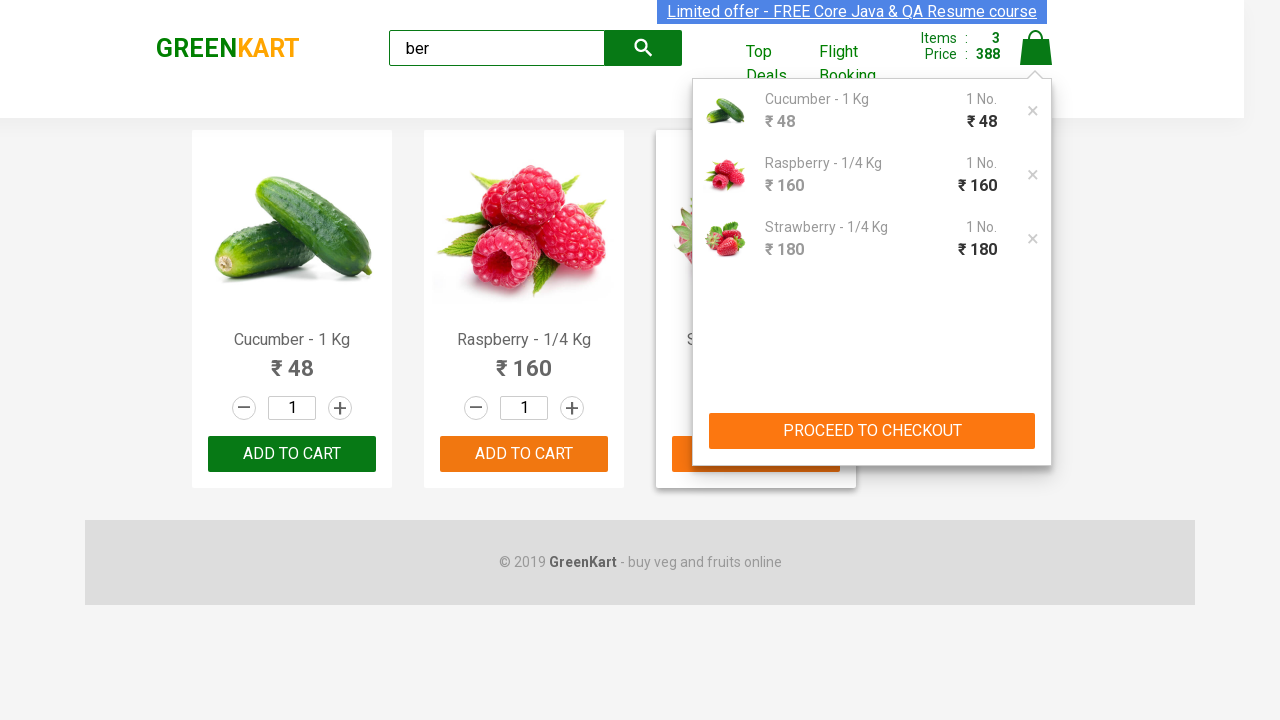

Promo code input field is now visible on checkout page
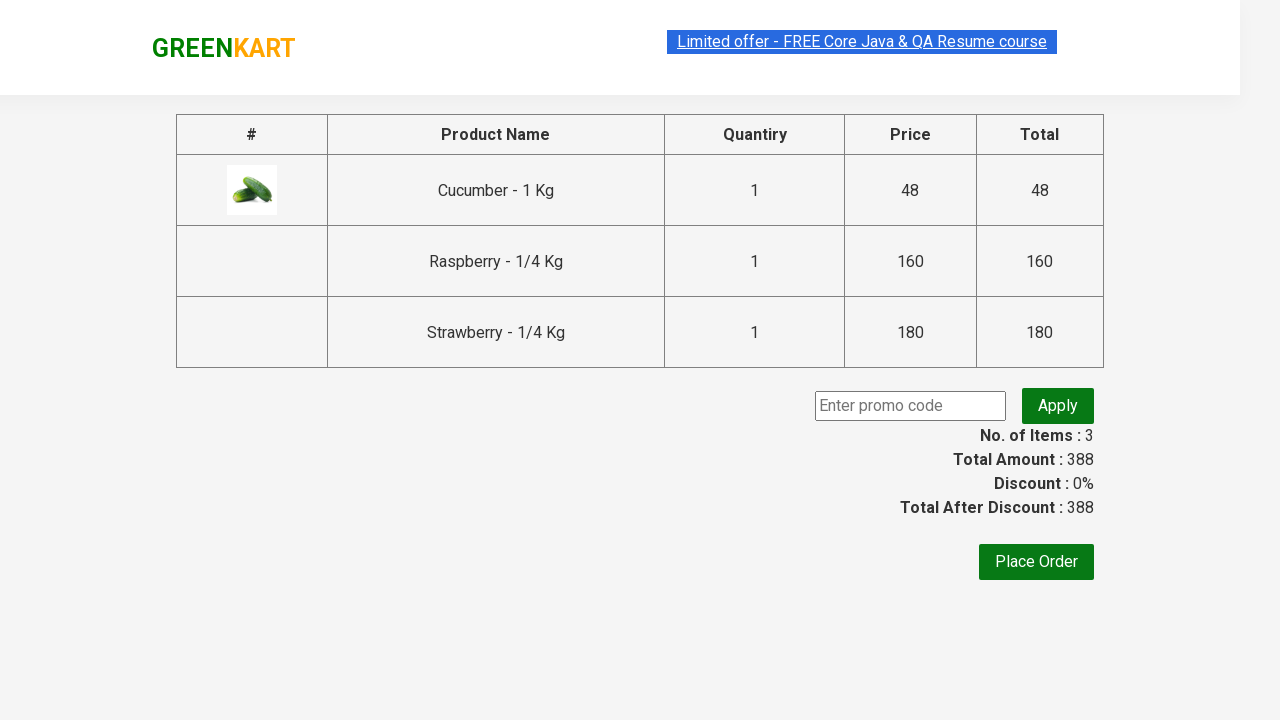

Filled promo code field with 'rahulshettyacademy' on .promoCode
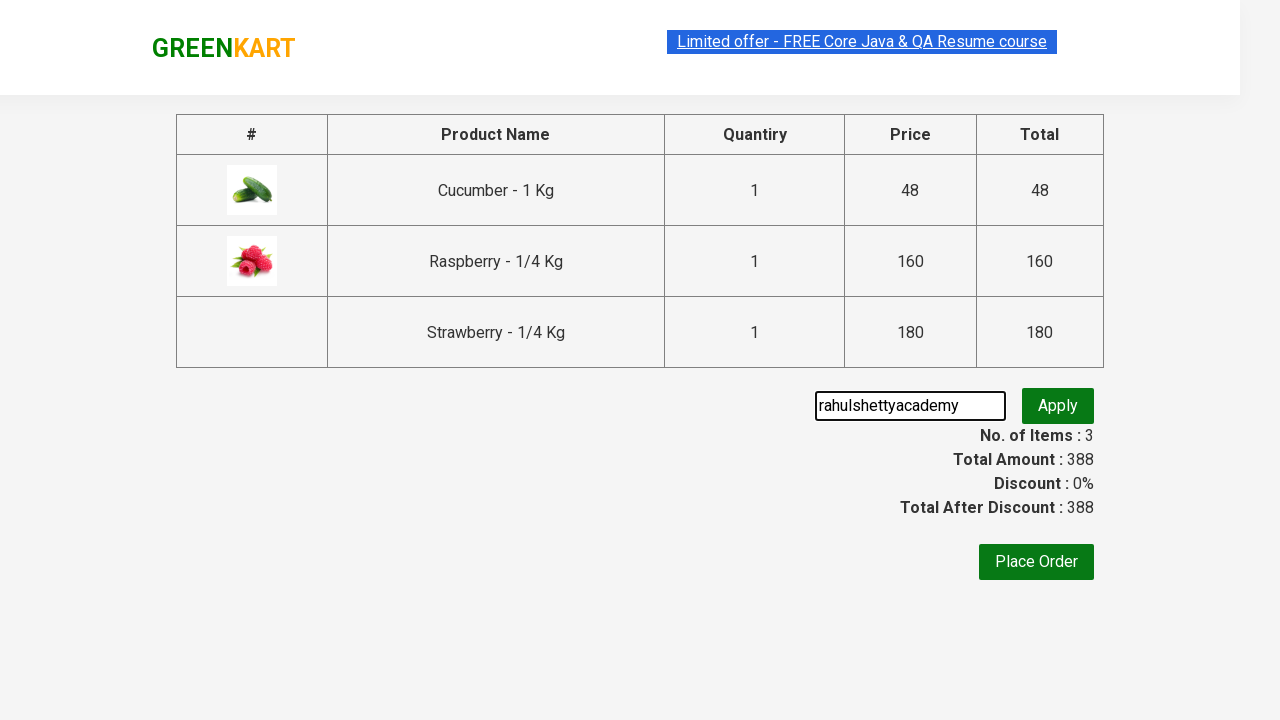

Clicked apply promo button at (1058, 406) on .promoBtn
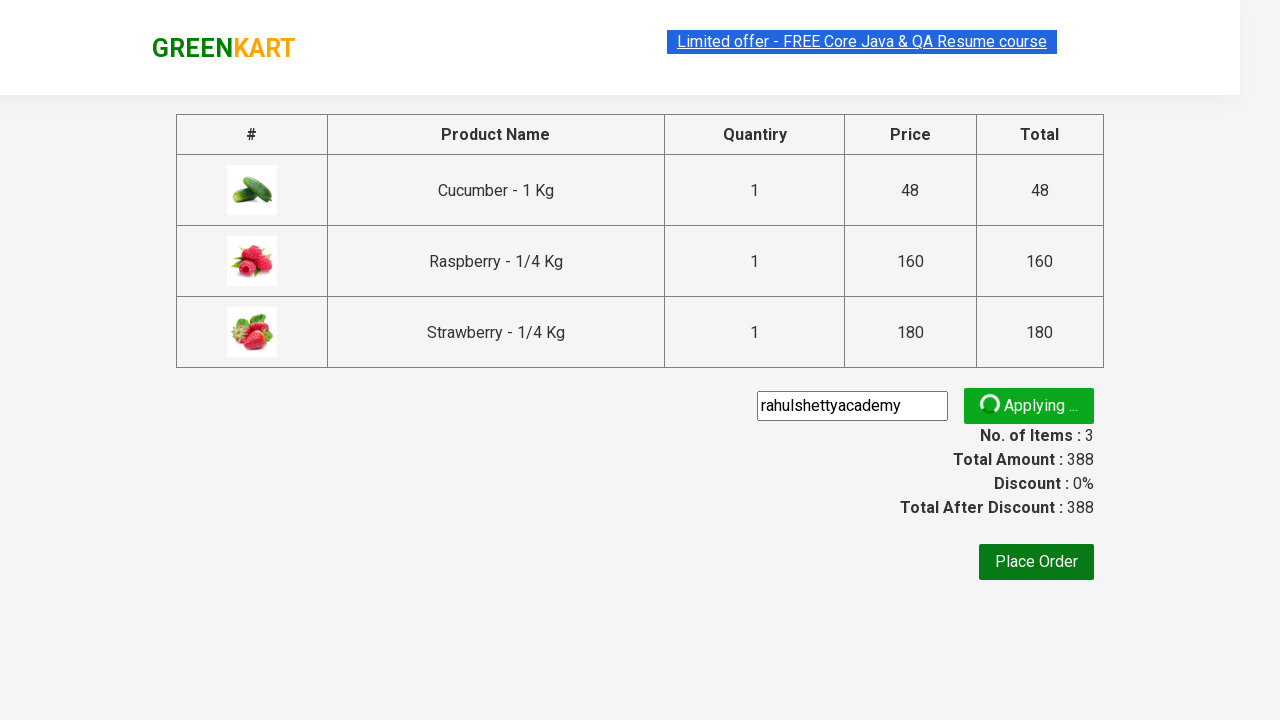

Promo info message appeared confirming discount applied
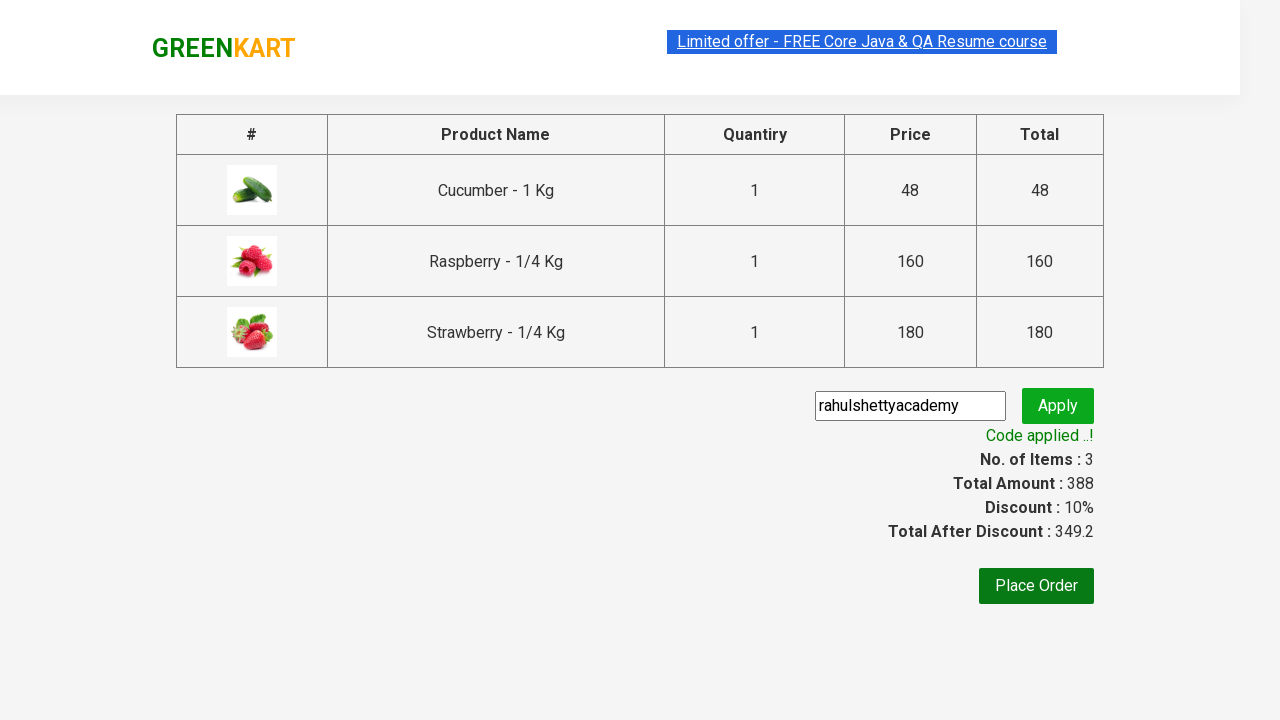

Verified discount amount element is visible on the page
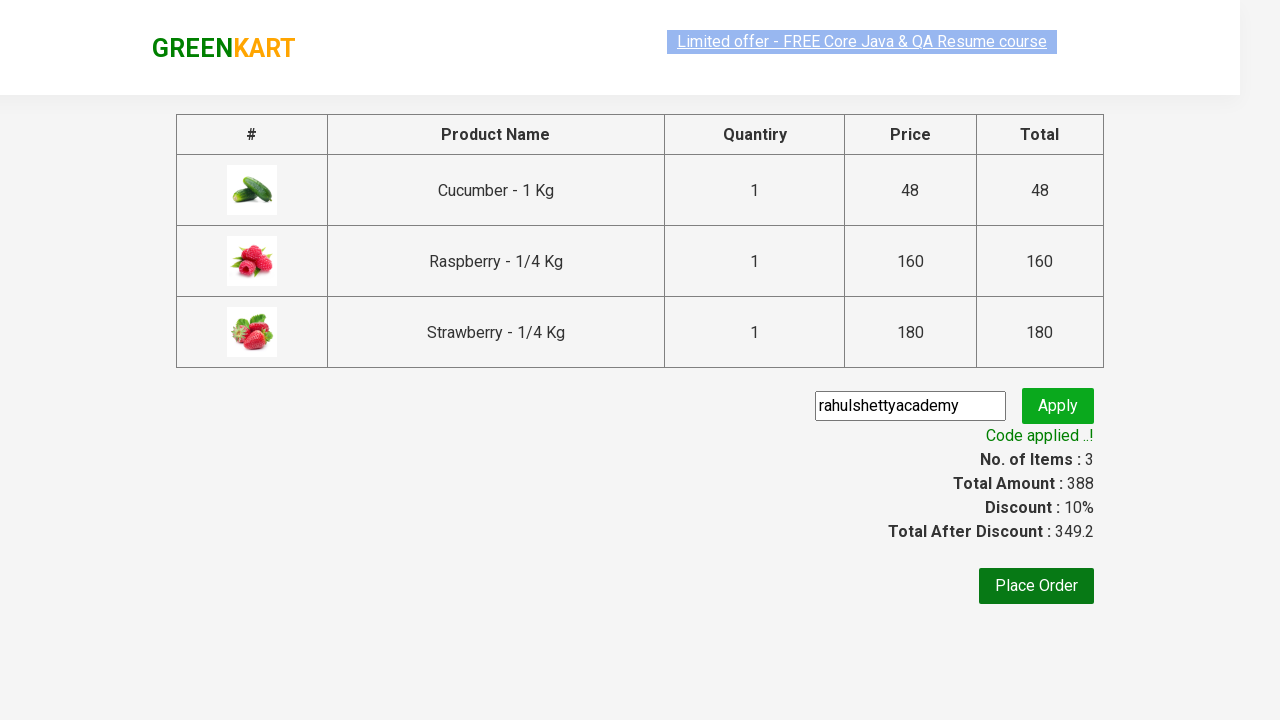

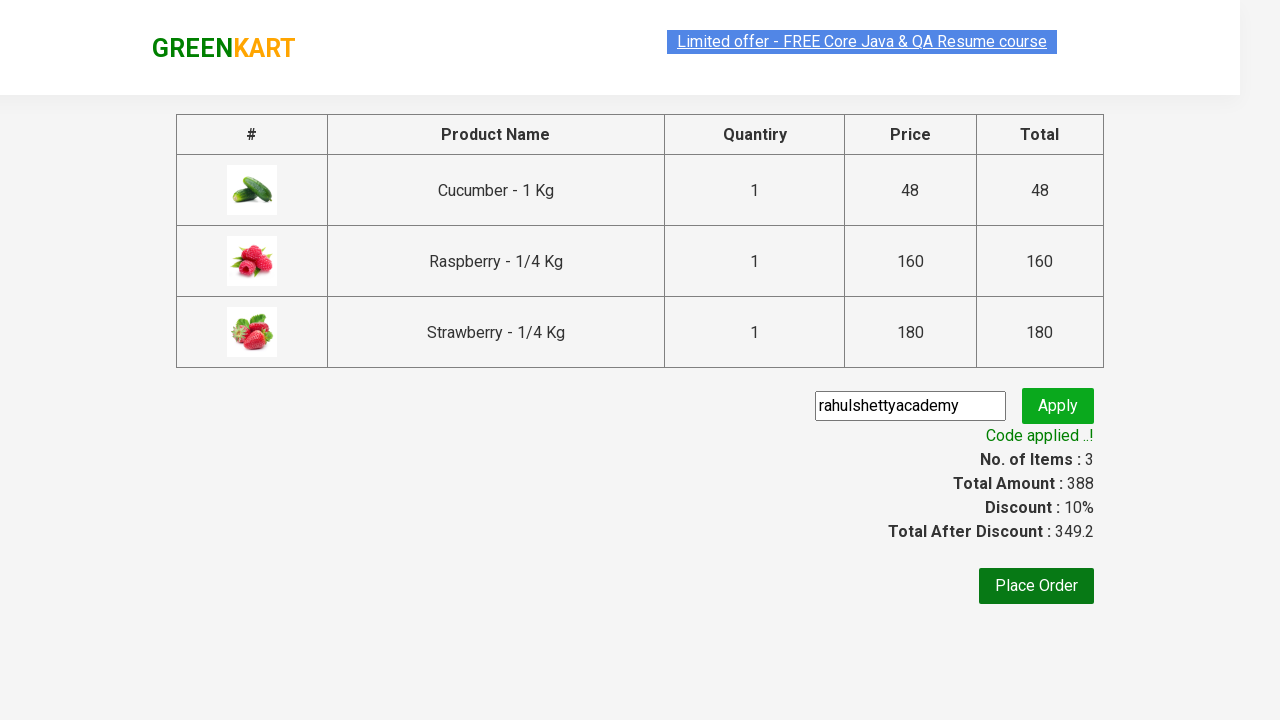